Tests input field functionality by clearing and filling a text input with a name value on the Selenium test page

Starting URL: https://www.selenium.dev/selenium/web/inputs.html

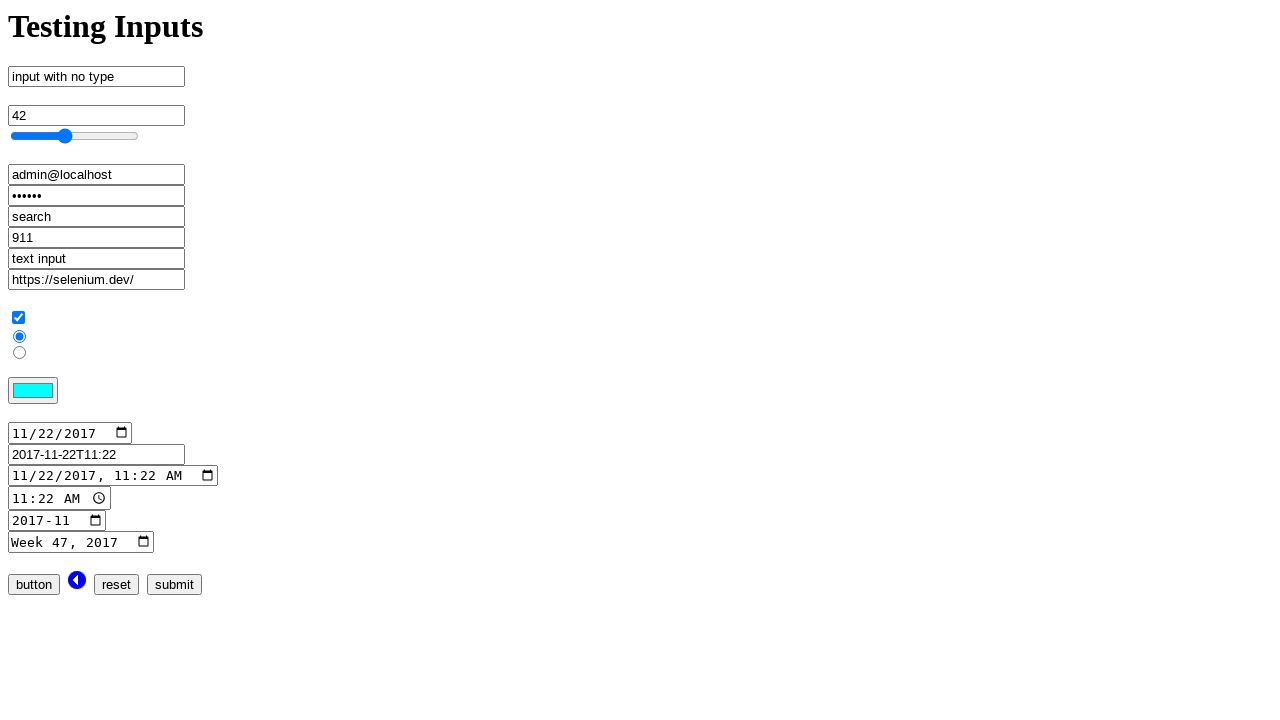

Navigated to Selenium test page with input fields
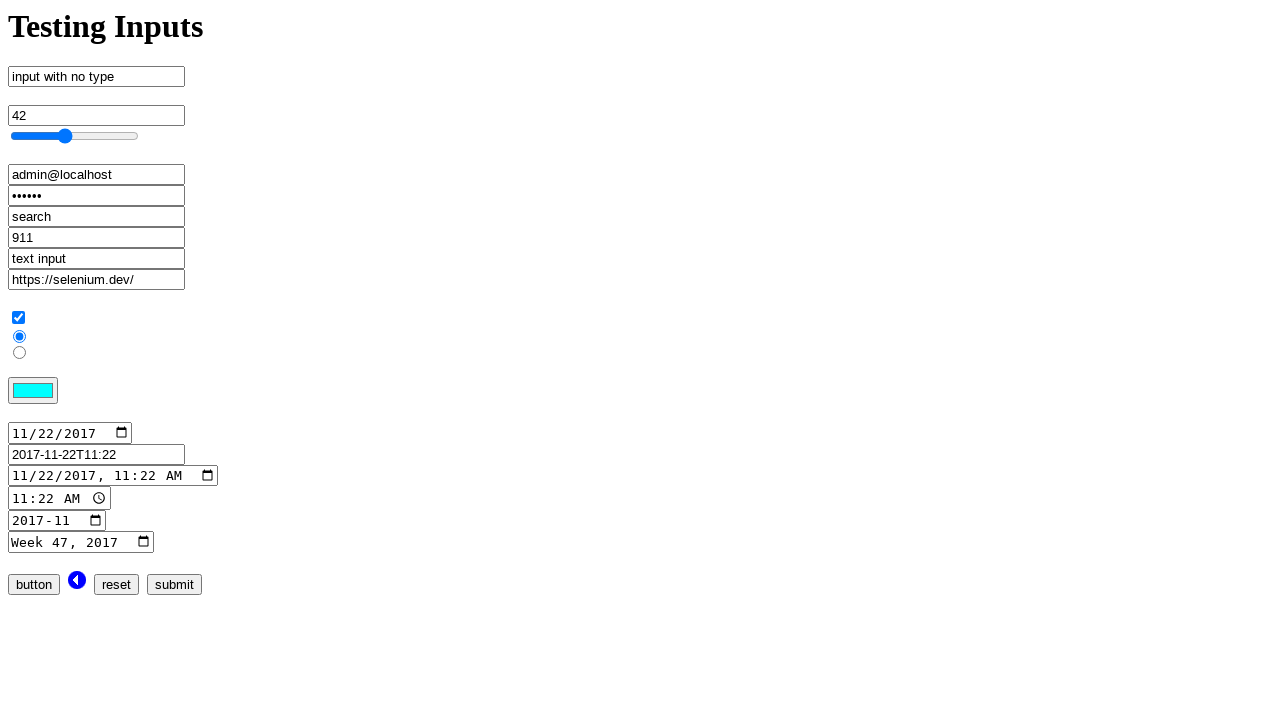

Cleared and filled the input field with name 'Roseline' on input[name='no_type']
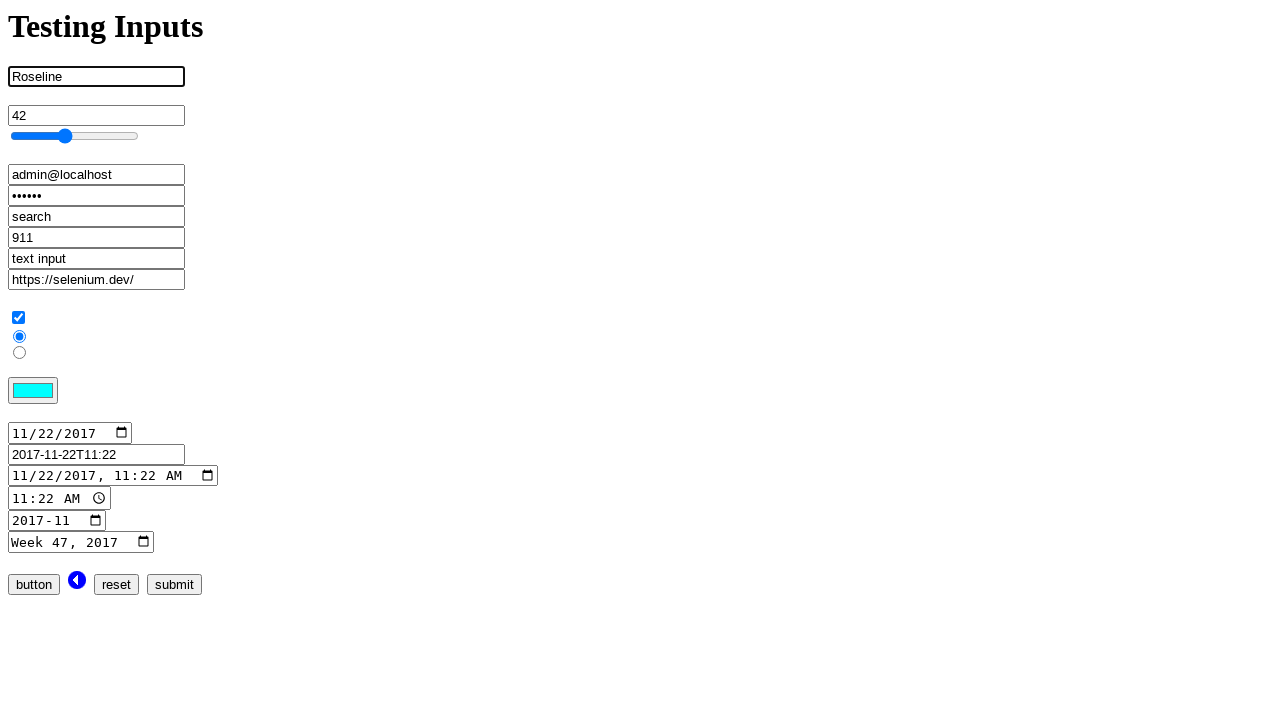

Waited 1 second to verify input field was filled correctly
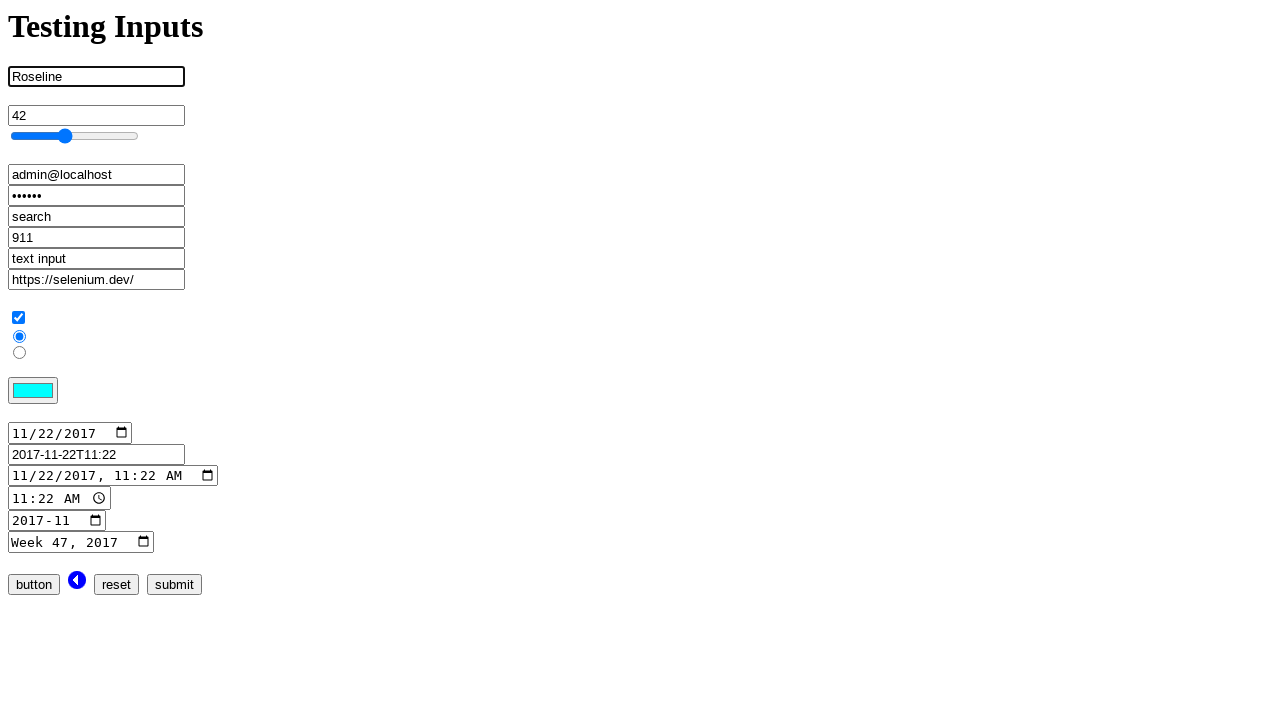

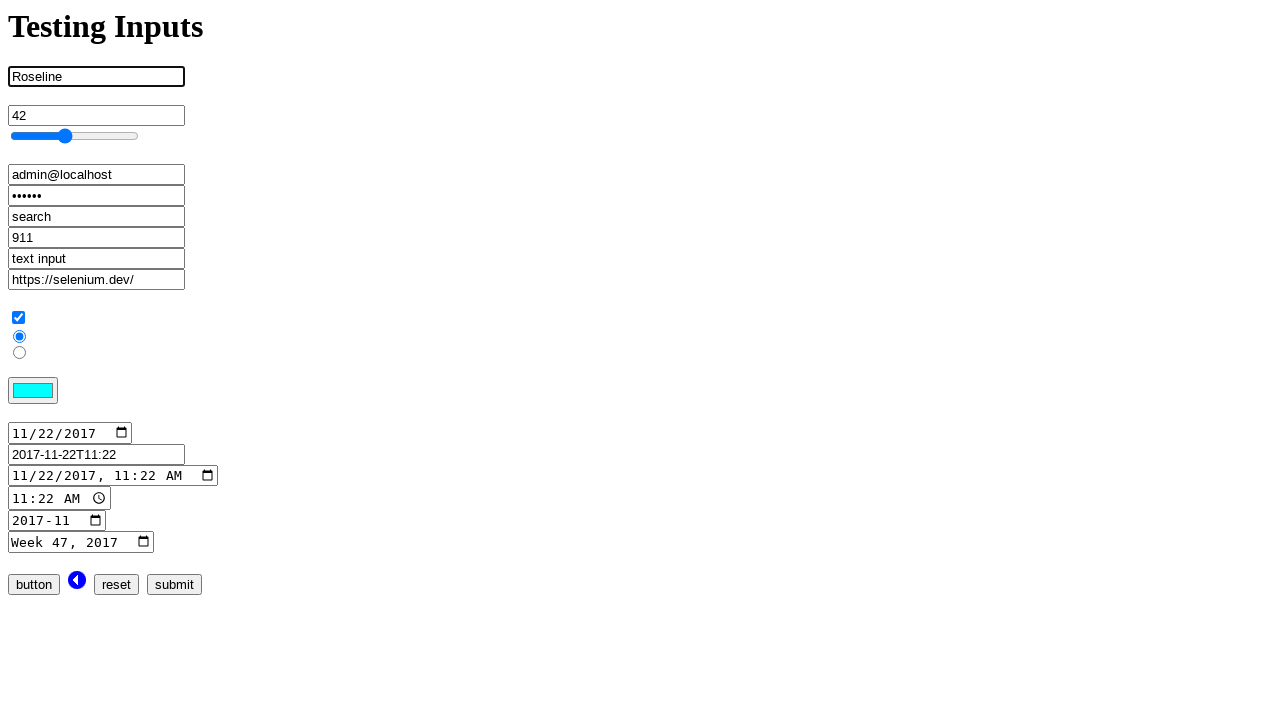